Tests dropdown selection using Playwright's built-in select_option method to choose an item by visible text, then verifies the selection.

Starting URL: http://the-internet.herokuapp.com/dropdown

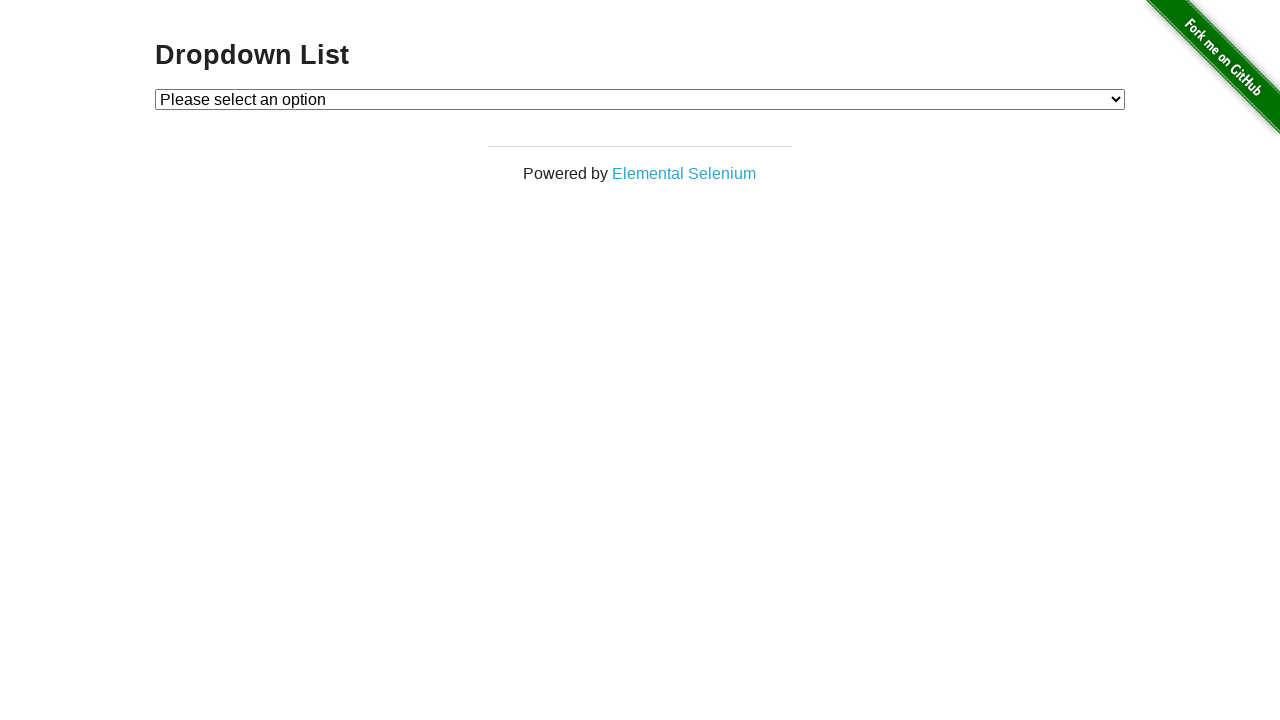

Selected 'Option 1' from dropdown using select_option on #dropdown
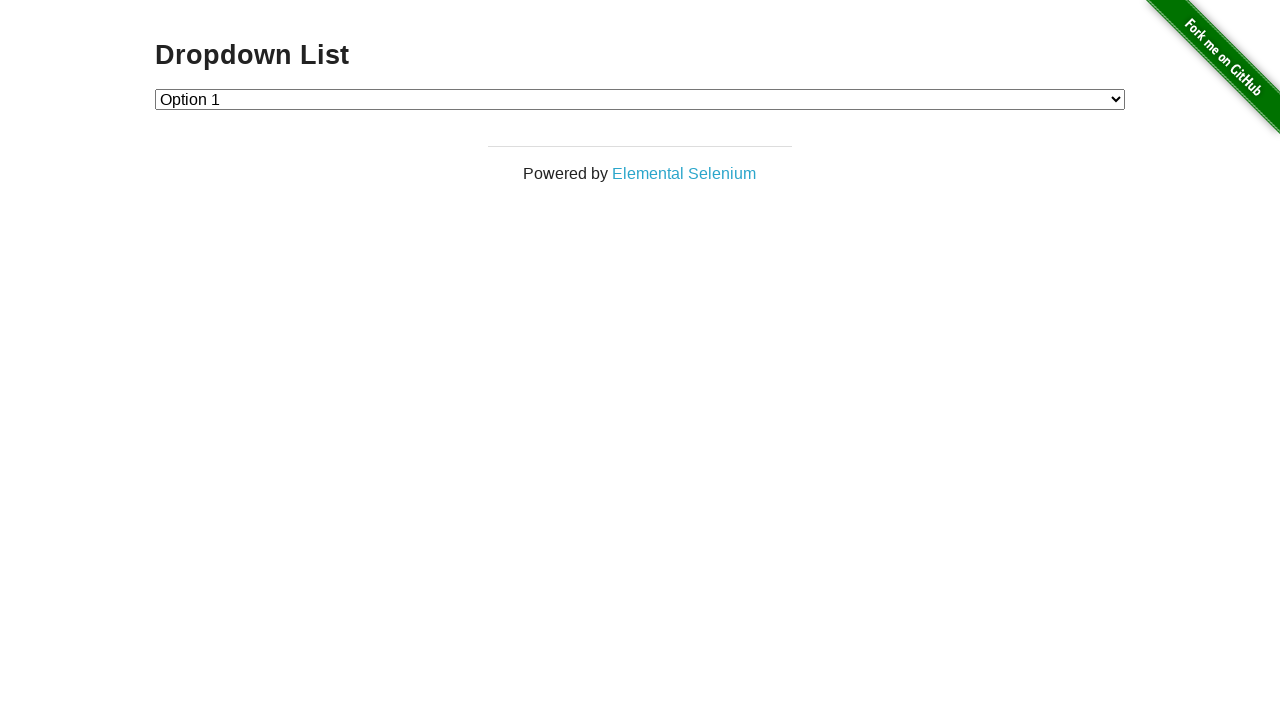

Retrieved text content of selected option
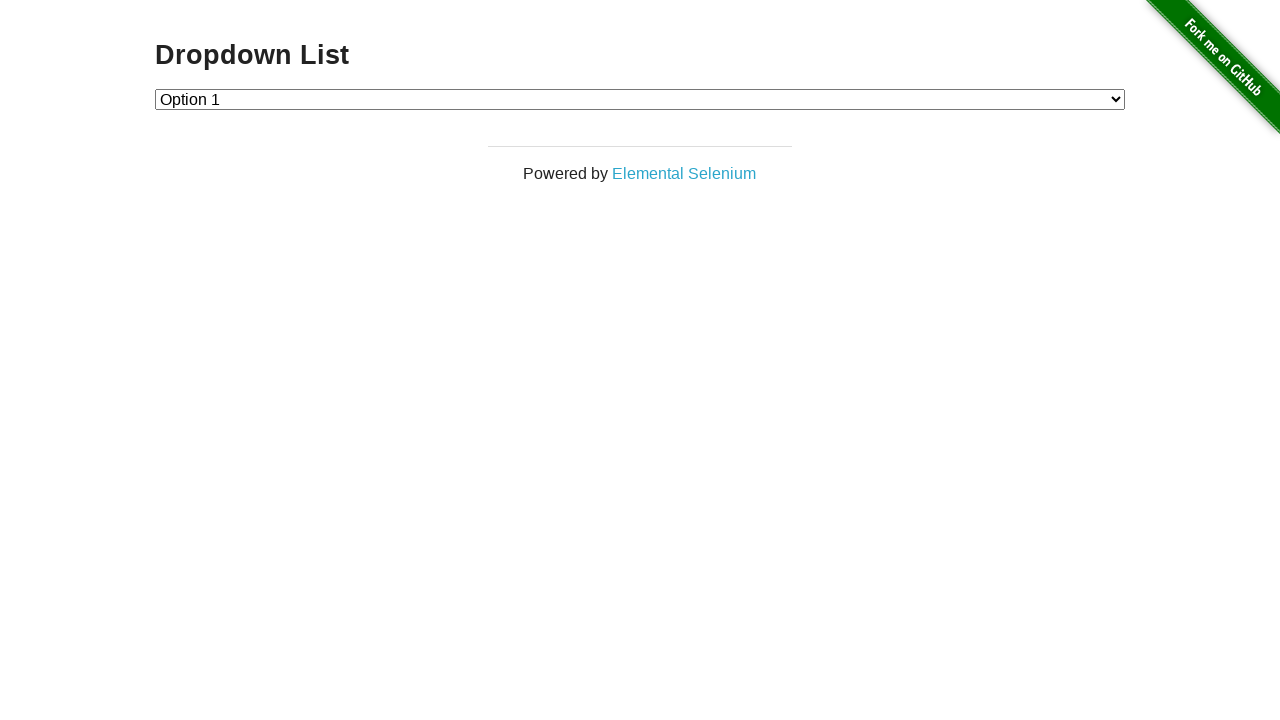

Verified that 'Option 1' was correctly selected
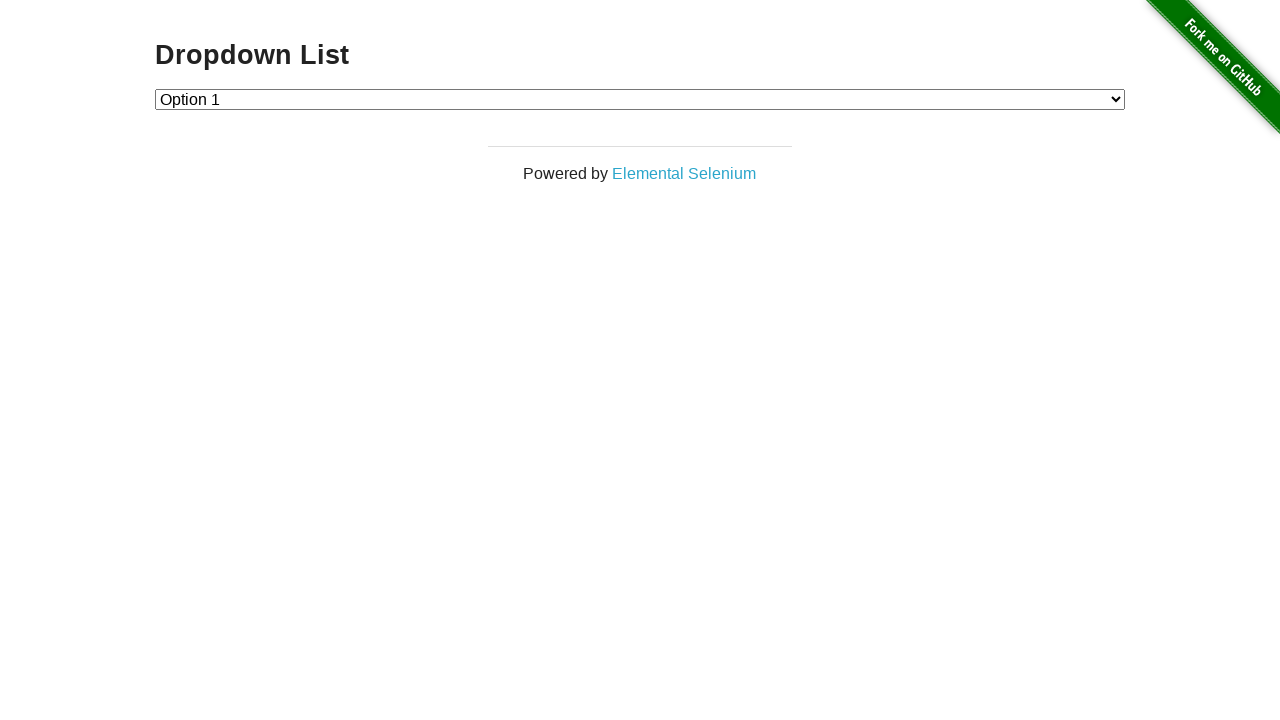

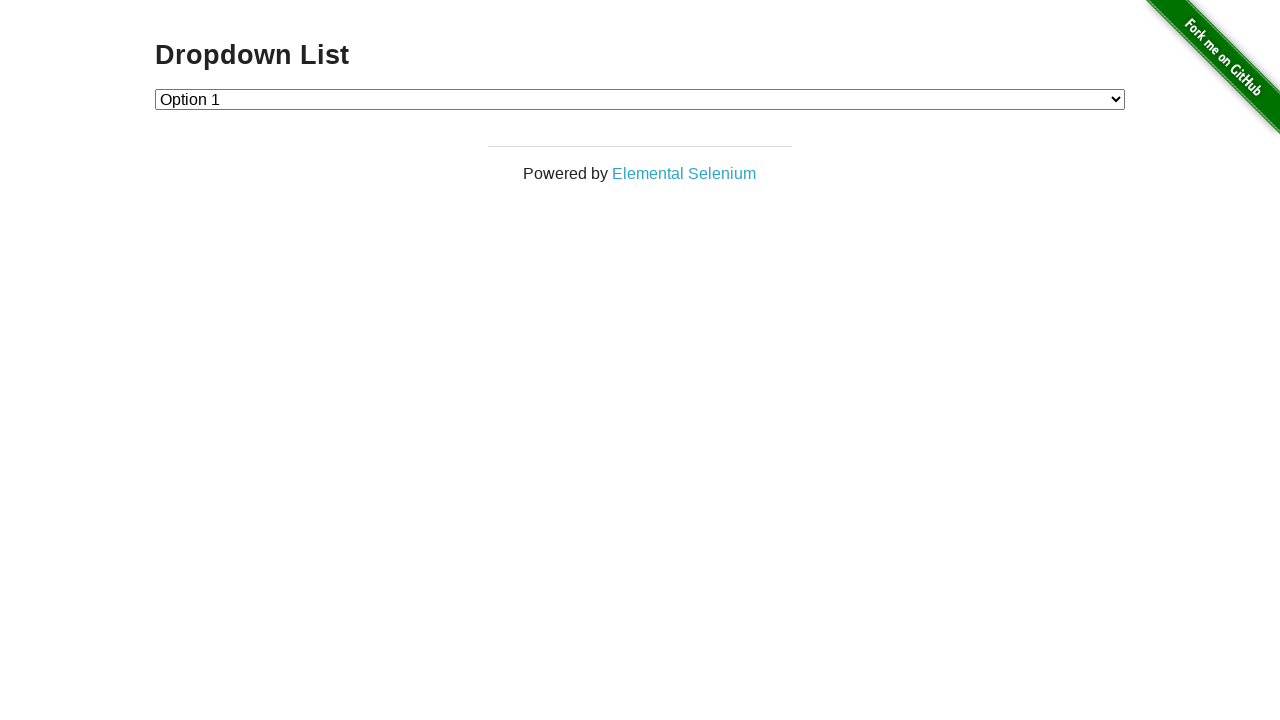